Tests three different types of button clicks on demoqa.com: double-click, right-click, and regular click, then verifies the corresponding confirmation messages appear.

Starting URL: https://demoqa.com/buttons

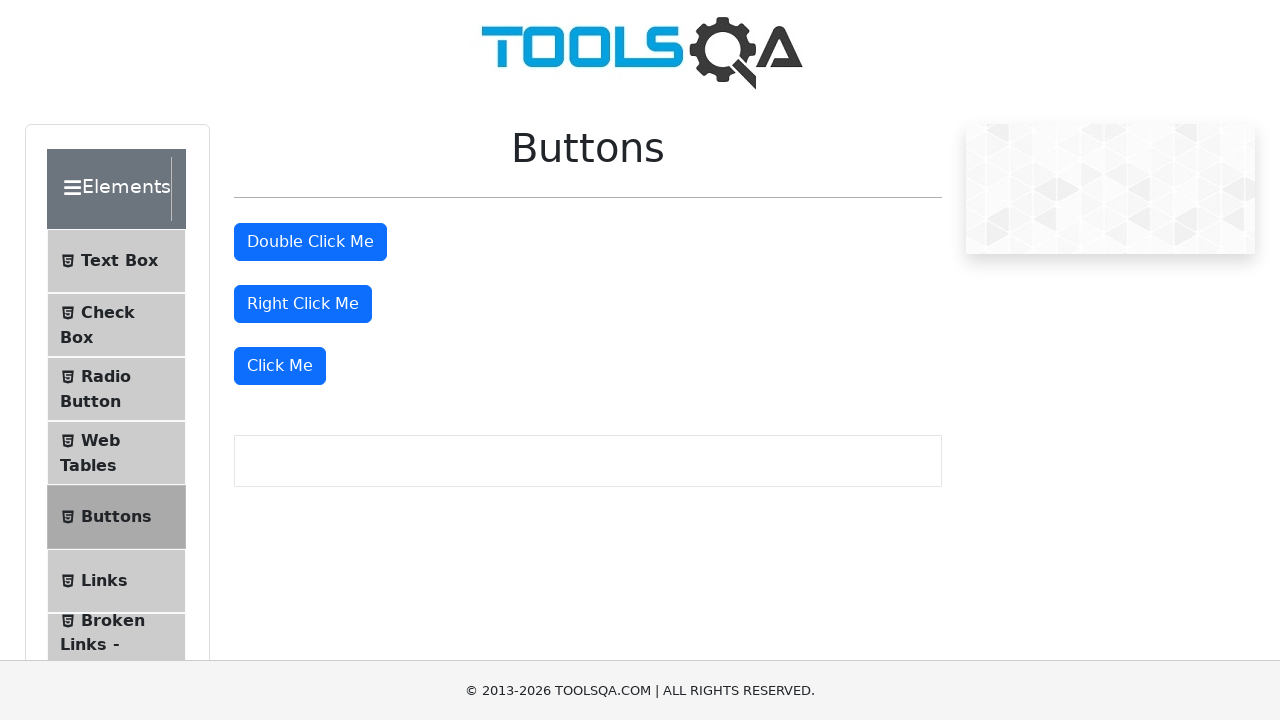

Double-clicked the 'Double Click Me' button at (310, 242) on #doubleClickBtn
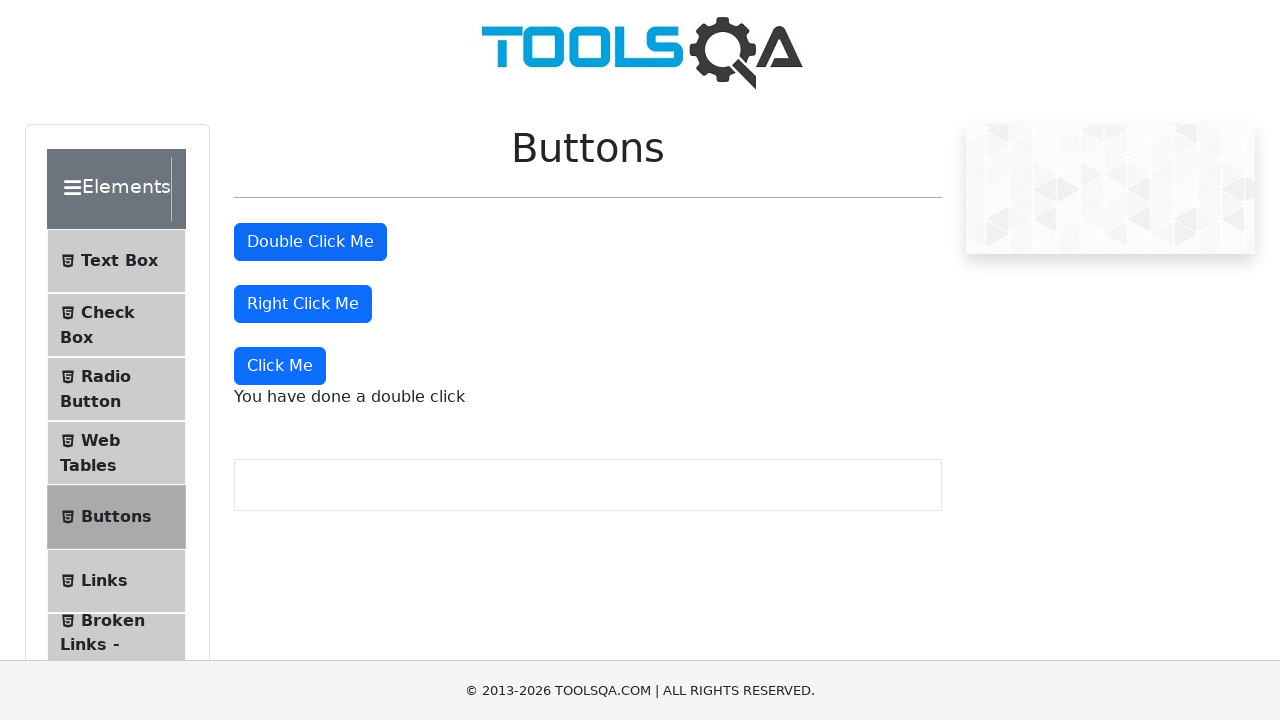

Double-click confirmation message appeared
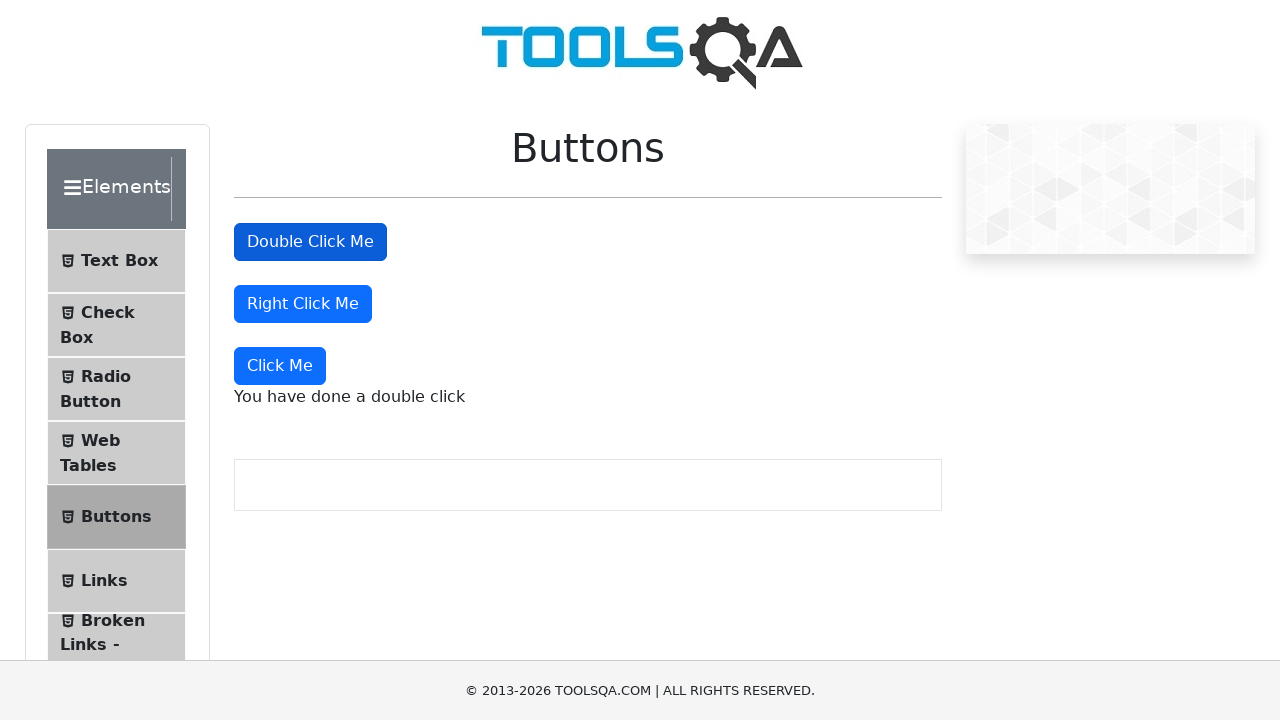

Right-clicked the 'Right Click Me' button at (303, 304) on #rightClickBtn
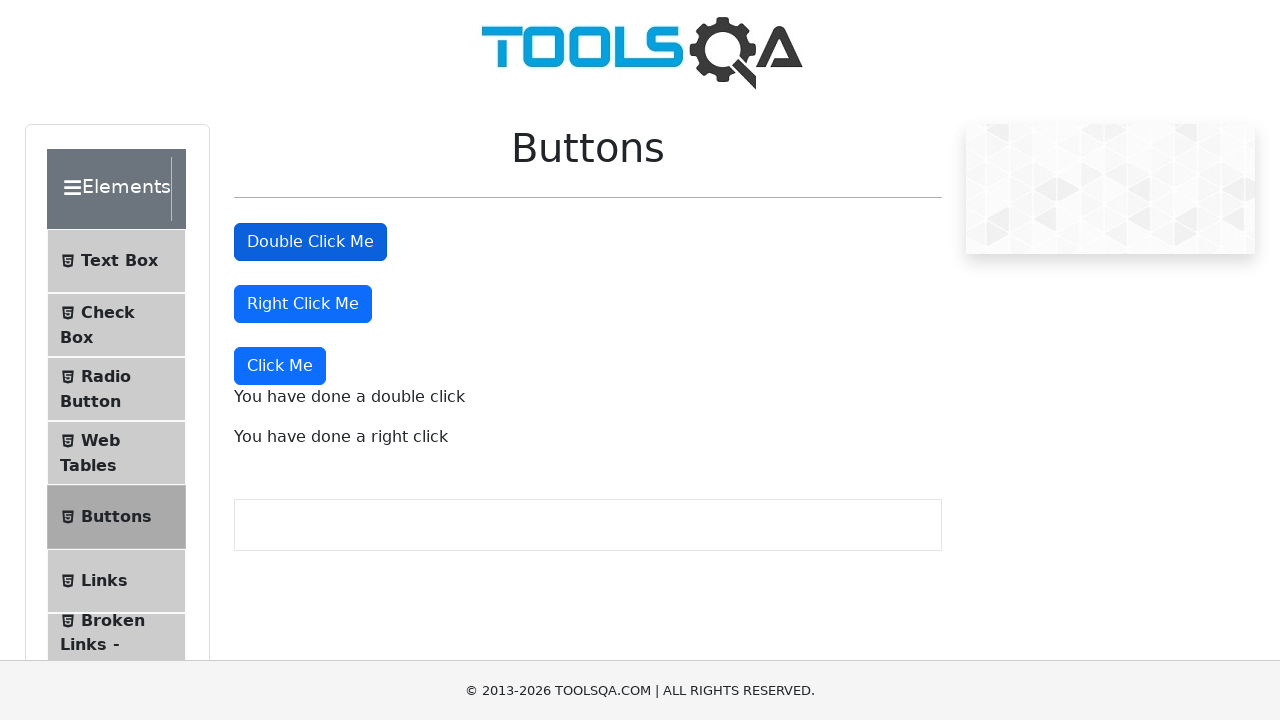

Right-click confirmation message appeared
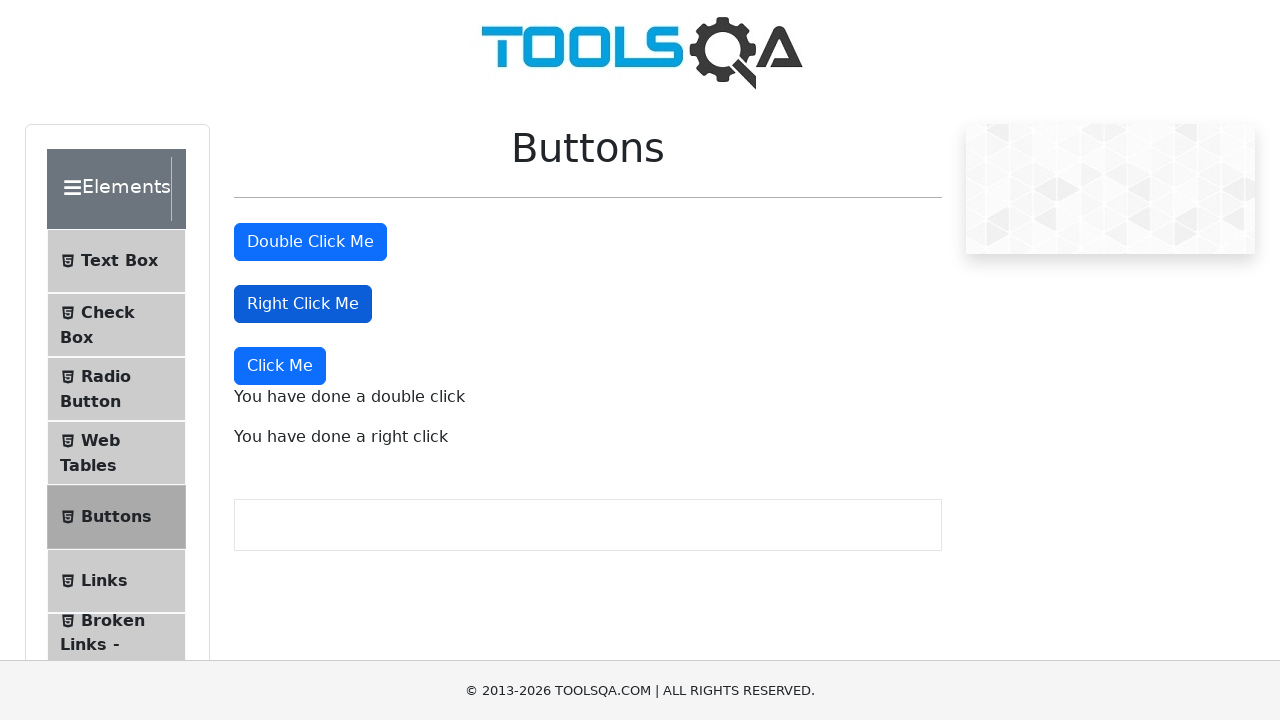

Clicked the 'Click Me' button at (280, 366) on xpath=//button[text()='Click Me']
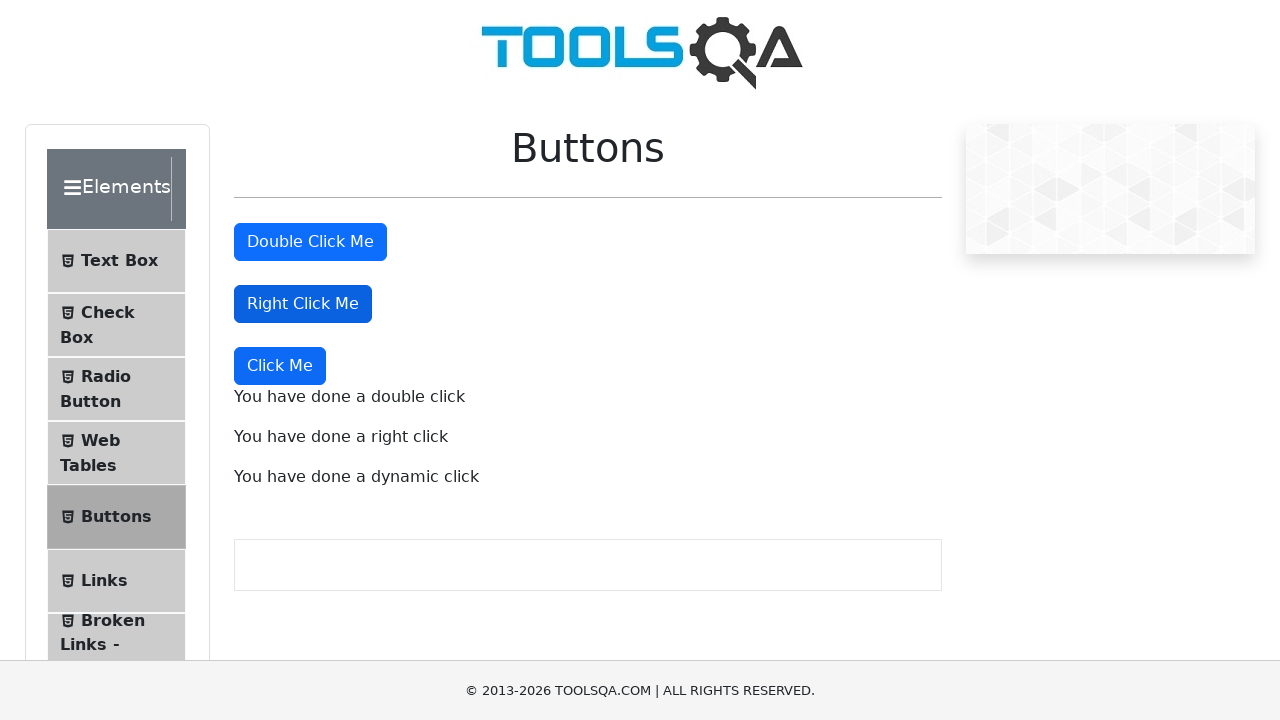

Regular click confirmation message appeared
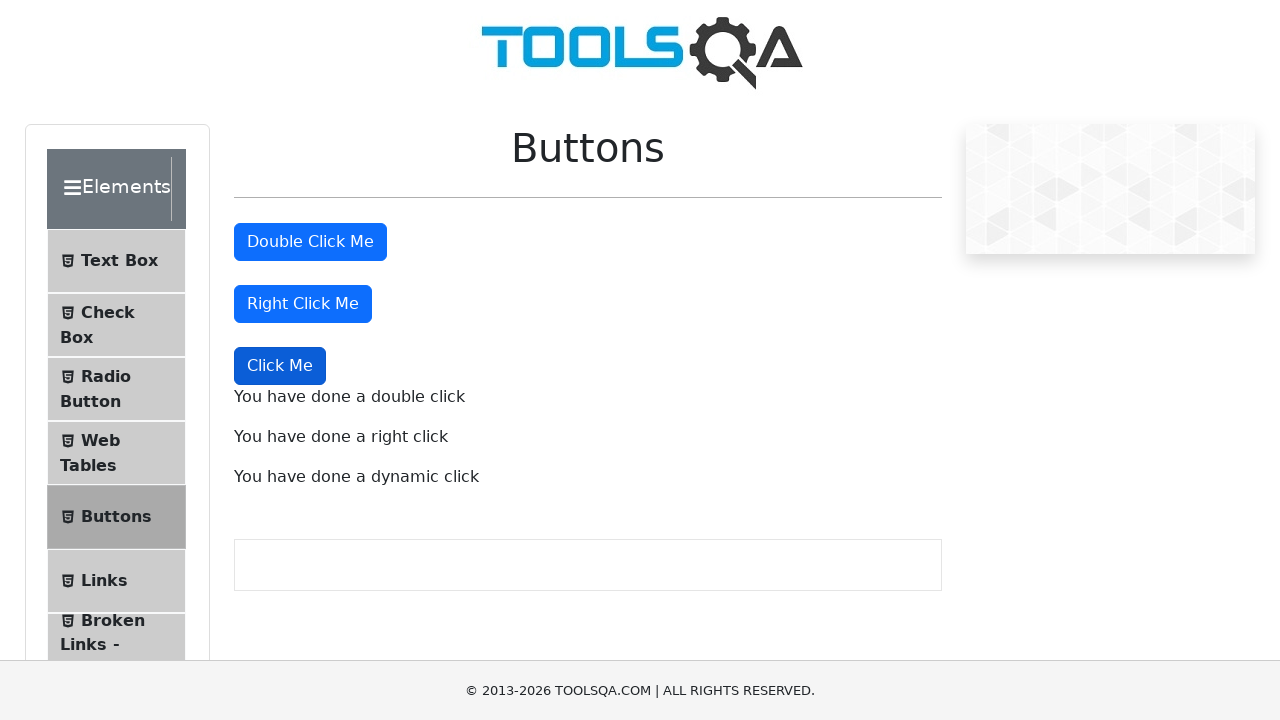

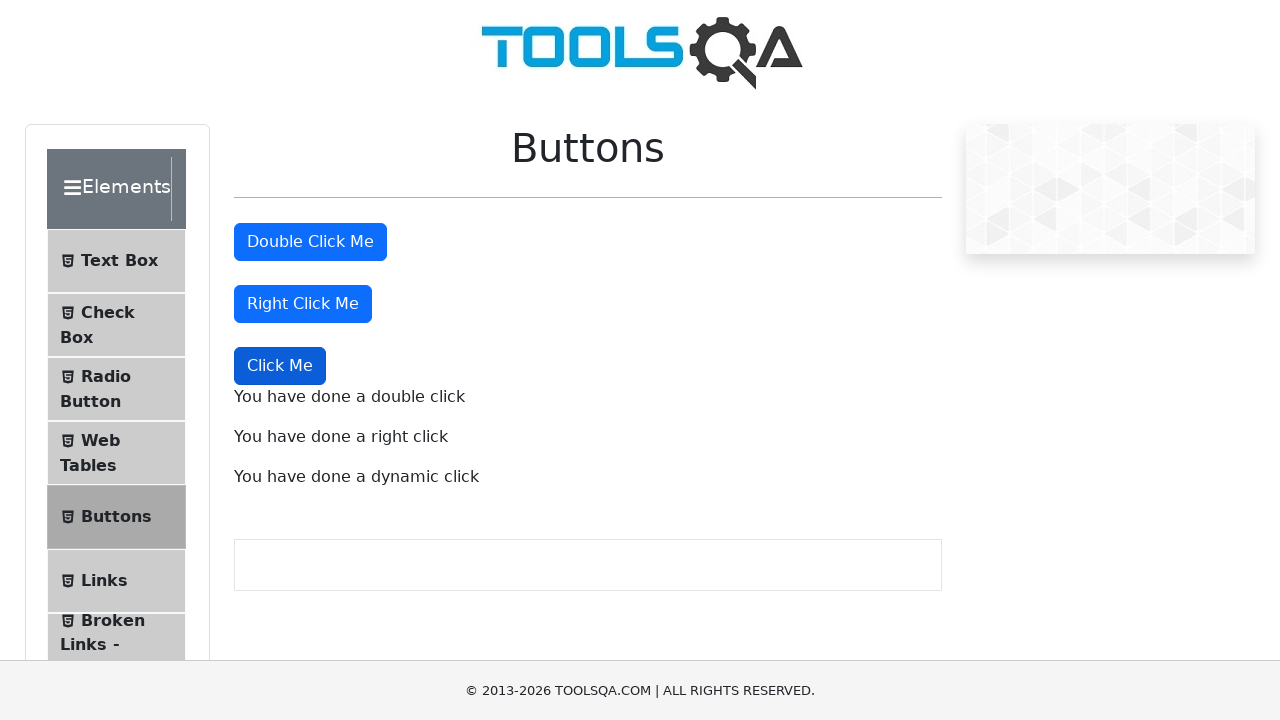